Tests JavaScript prompt alert handling by switching to an iframe, clicking a button to trigger a prompt alert, entering text into the prompt, and then switching back to the parent frame.

Starting URL: https://www.w3schools.com/jsref/tryit.asp?filename=tryjsref_prompt

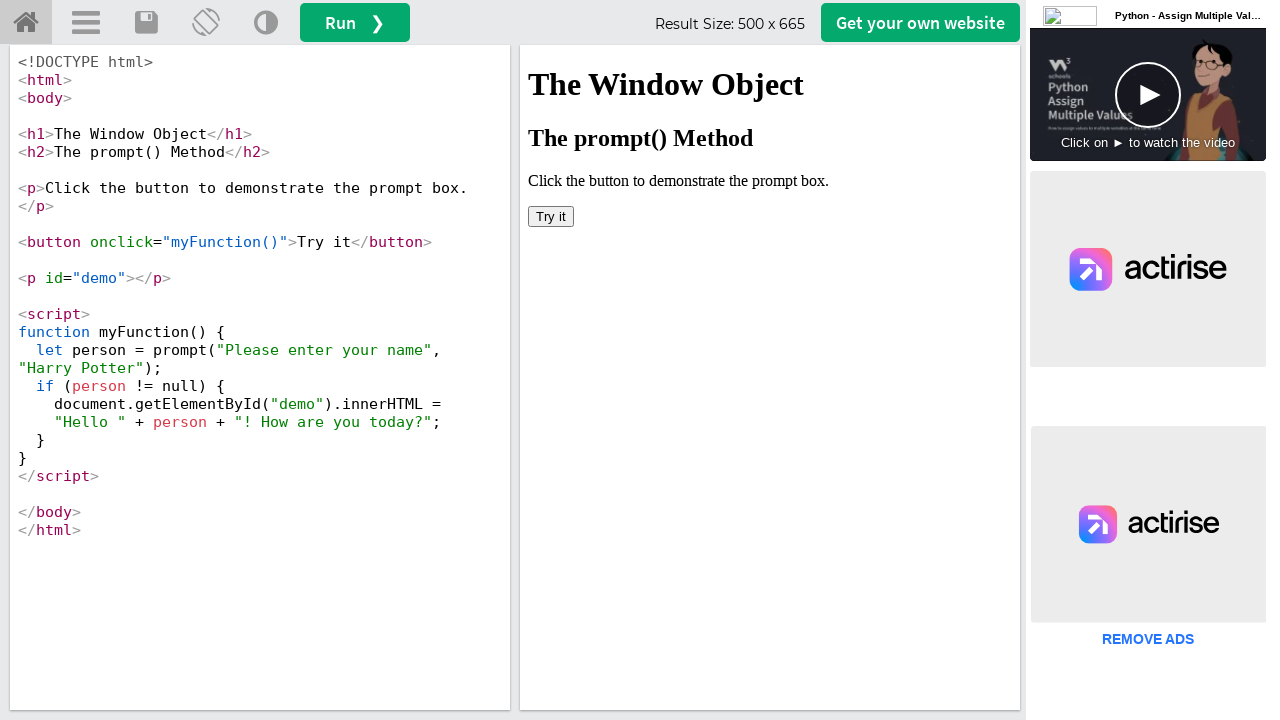

Located iframe with ID 'iframeResult'
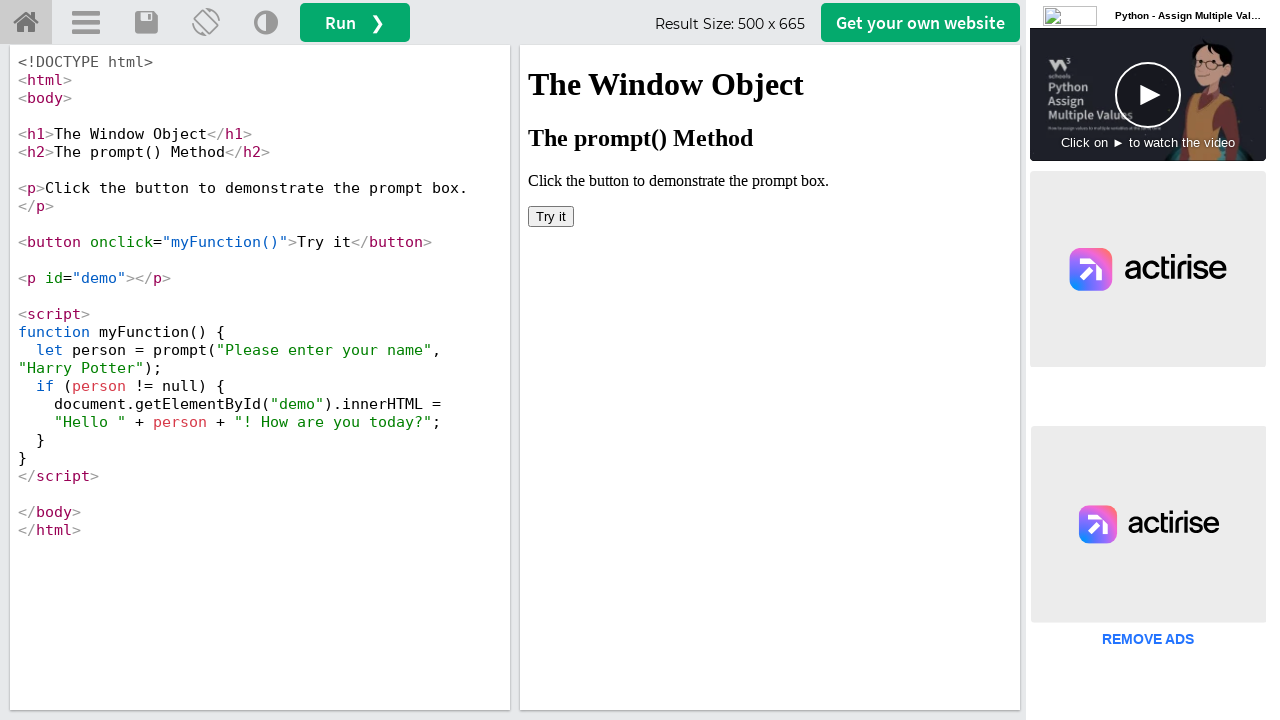

Clicked button in iframe to trigger prompt alert at (551, 216) on #iframeResult >> internal:control=enter-frame >> body button
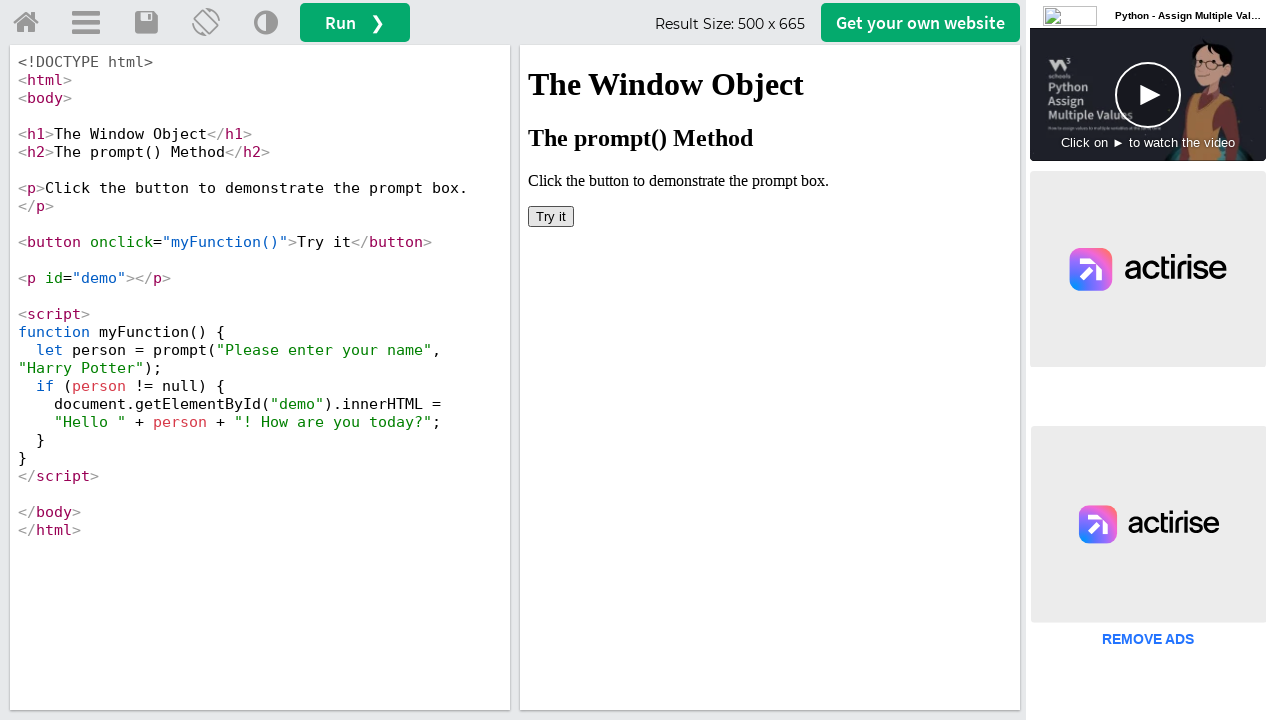

Set up dialog handler to accept prompt with text 'Jyoti'
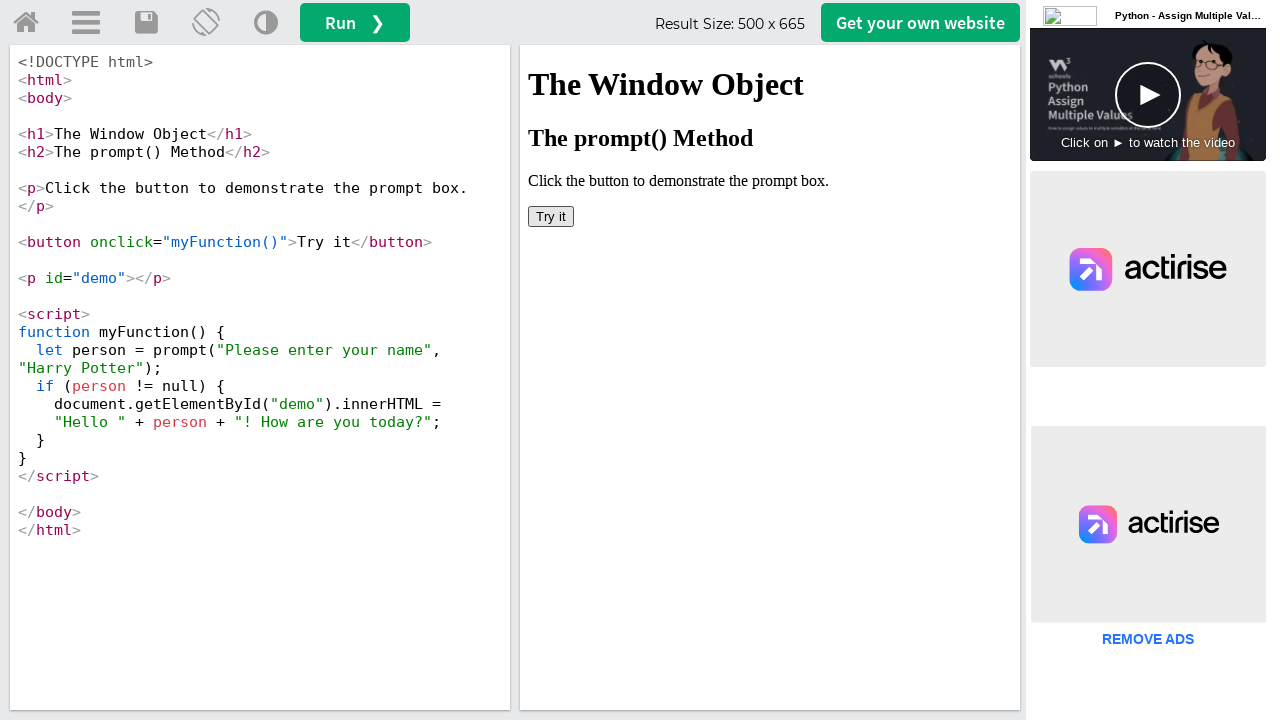

Re-clicked button in iframe to trigger prompt alert with handler active at (551, 216) on #iframeResult >> internal:control=enter-frame >> body button
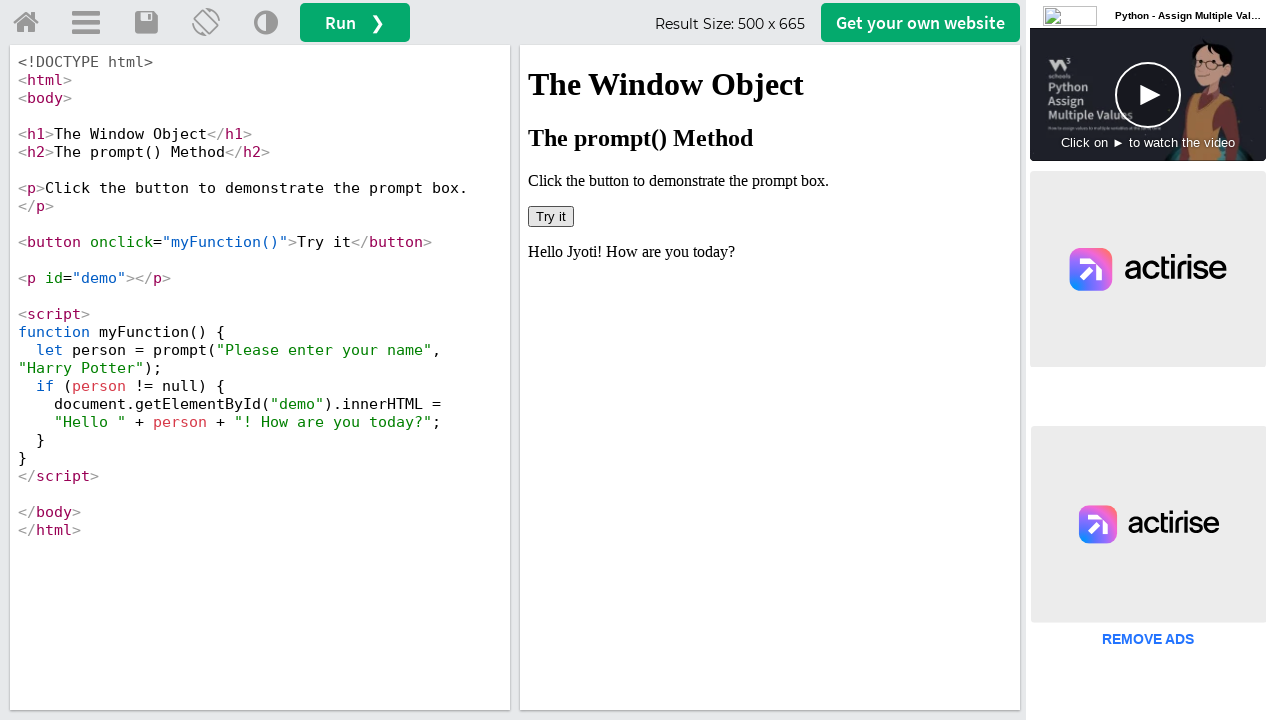

Waited 2 seconds for dialog handling to complete
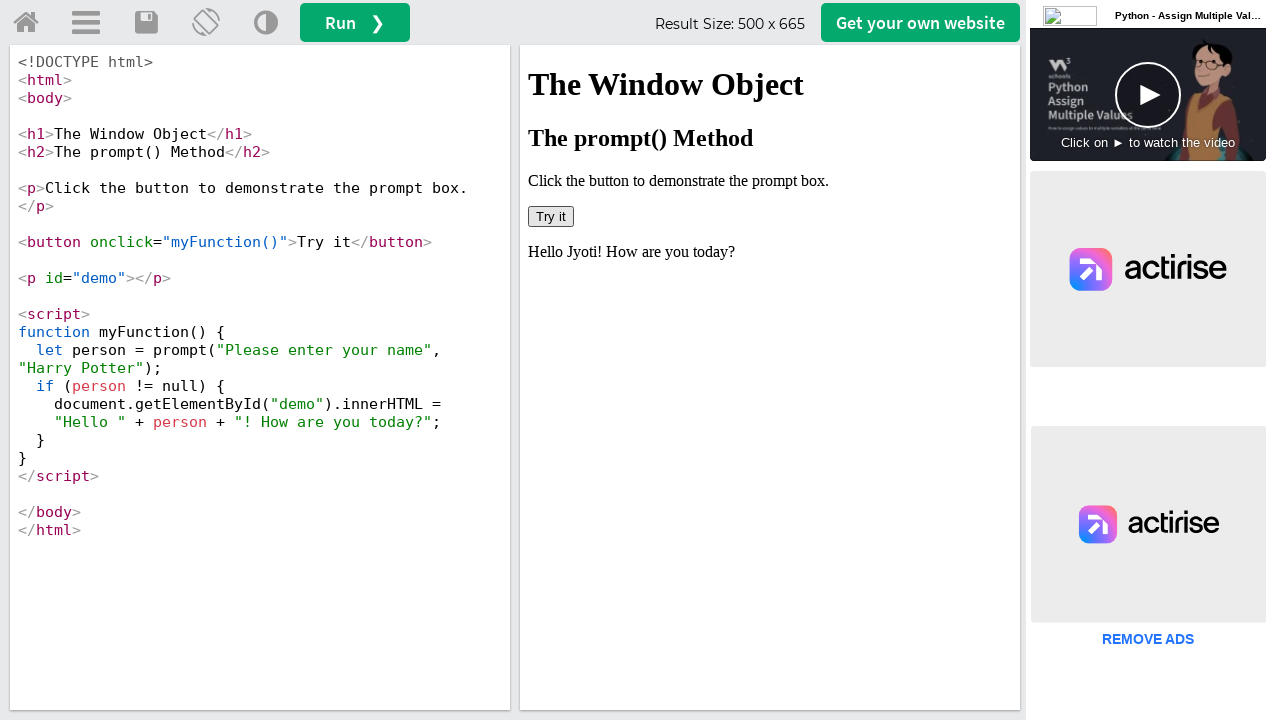

Retrieved and printed page title: W3Schools Tryit Editor
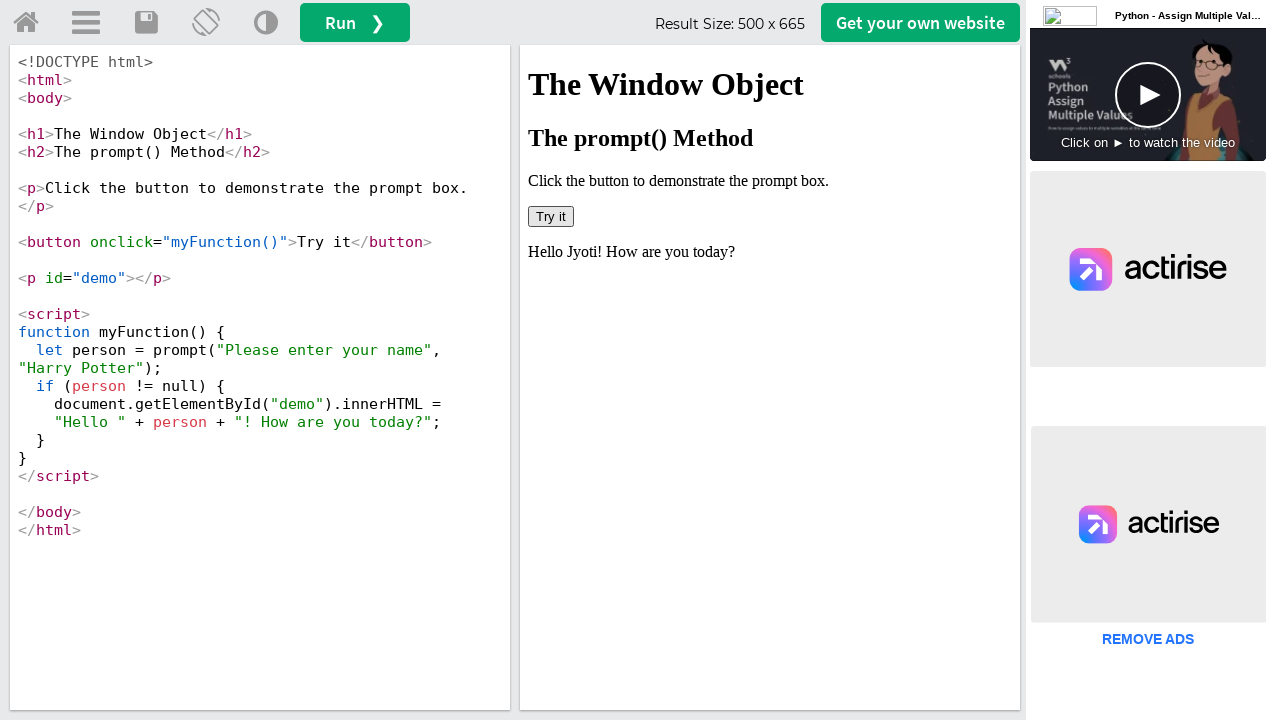

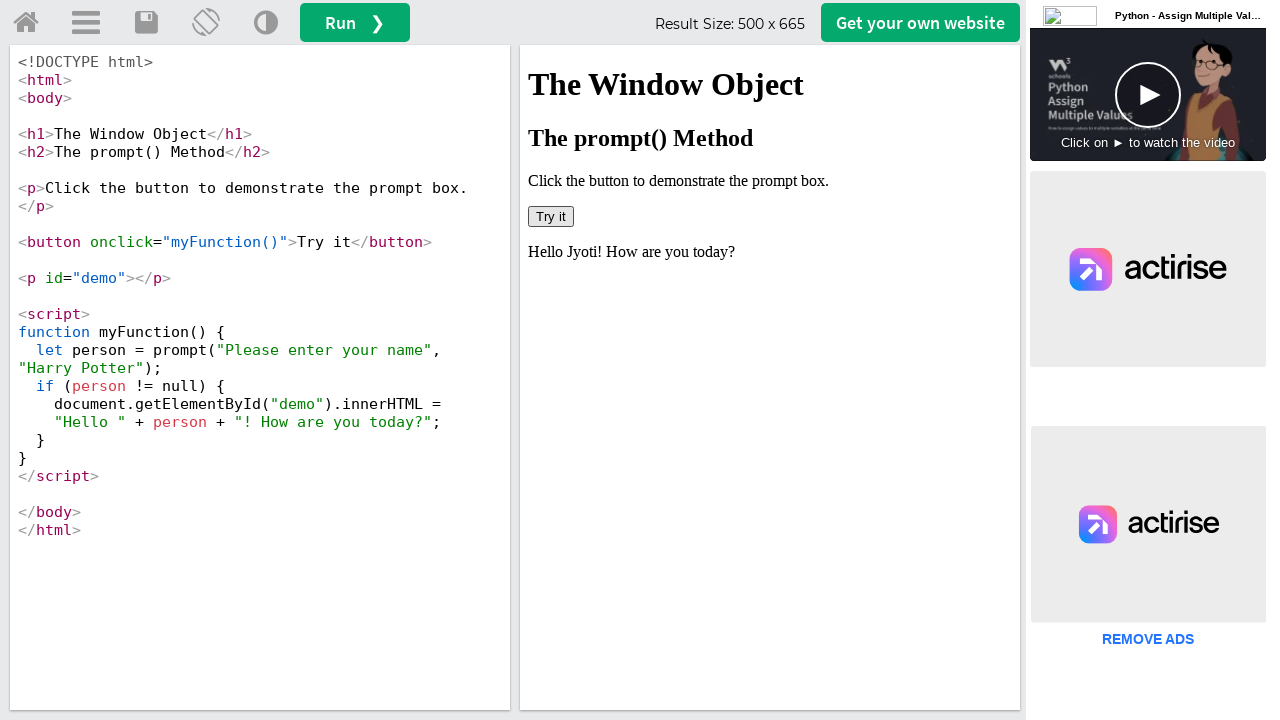